Tests a text box form by filling in user details (name, email, addresses) and submitting the form

Starting URL: https://demoqa.com/text-box/

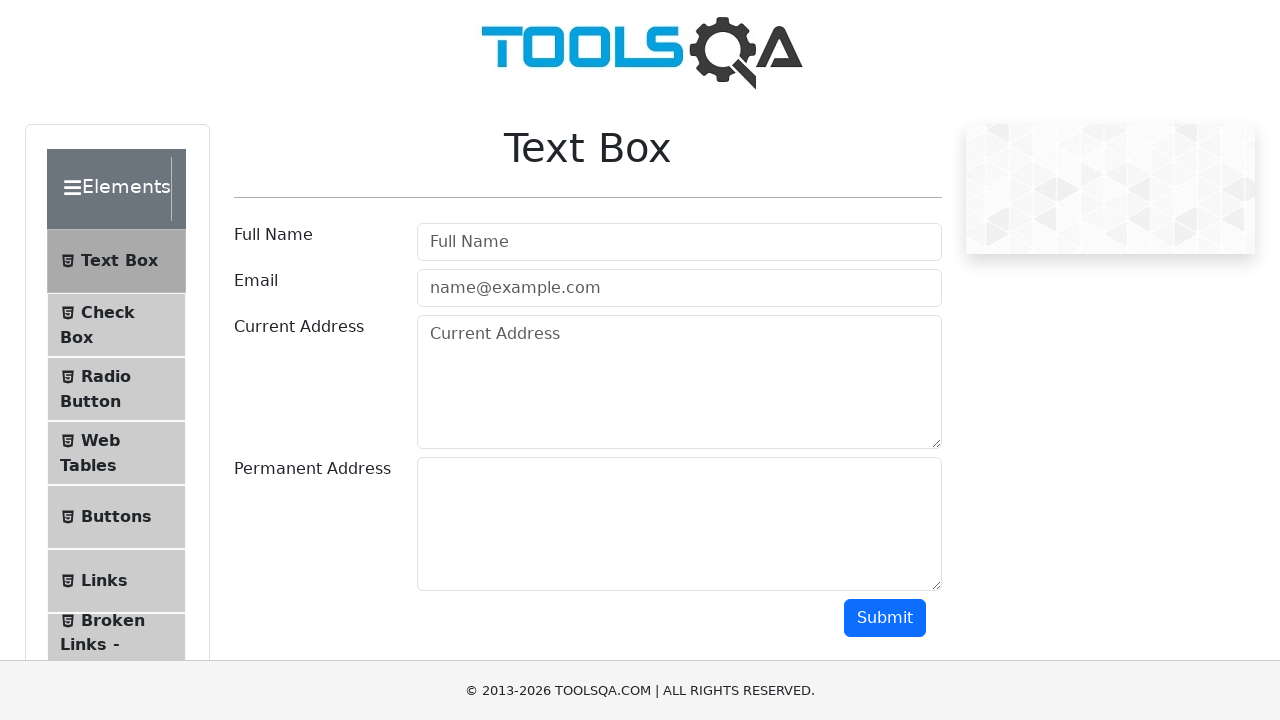

Filled user name field with 'DemoUser' on #userName
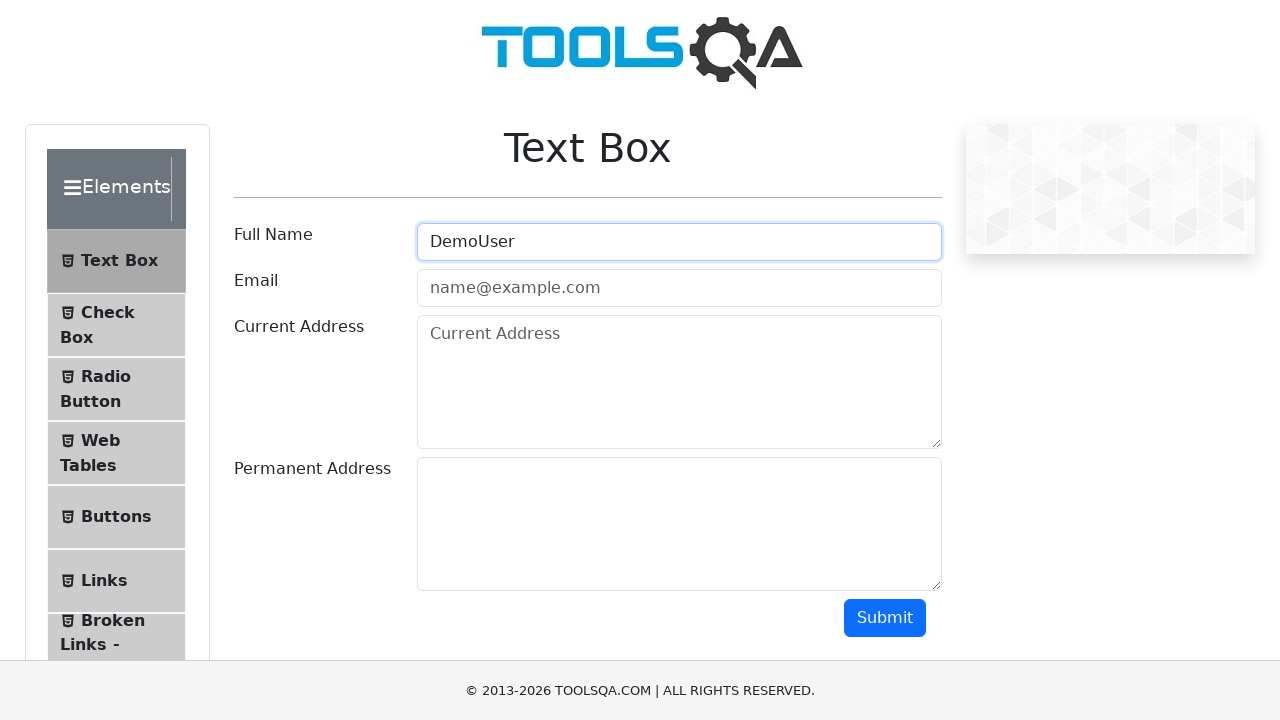

Filled email field with 'demouser@gmail.com' on #userEmail
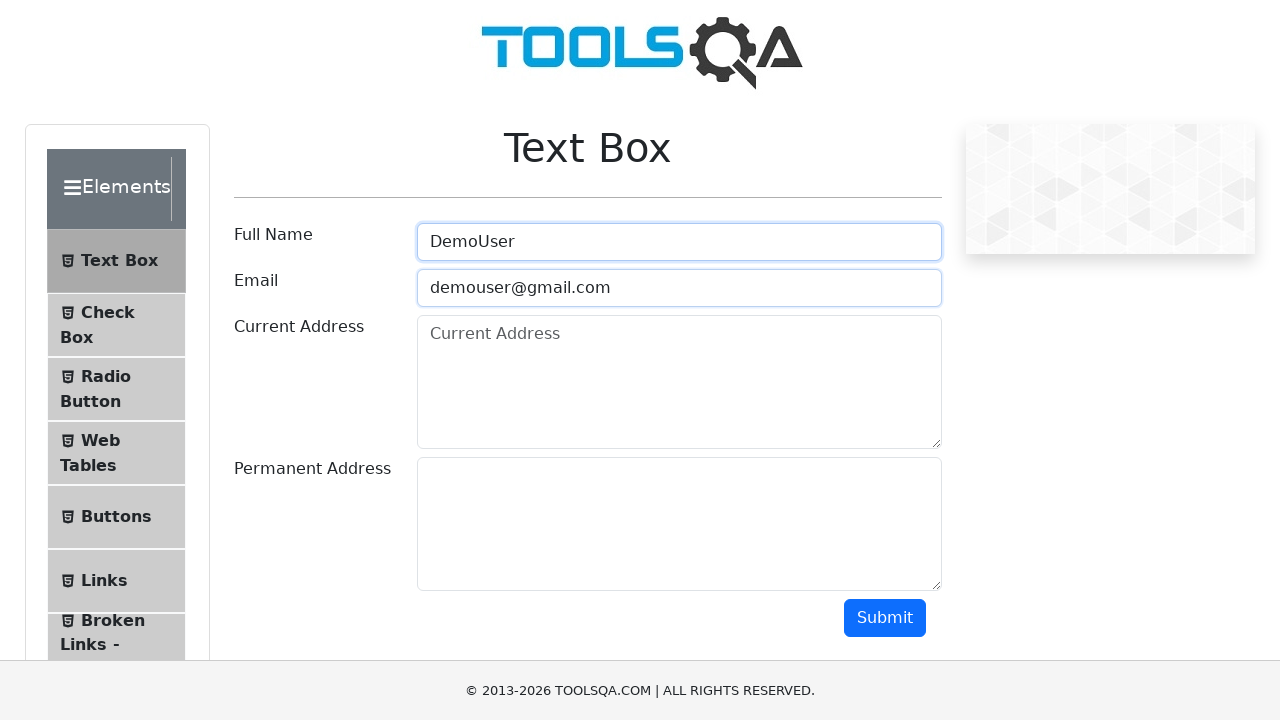

Filled current address field with 'currentAddress' on #currentAddress
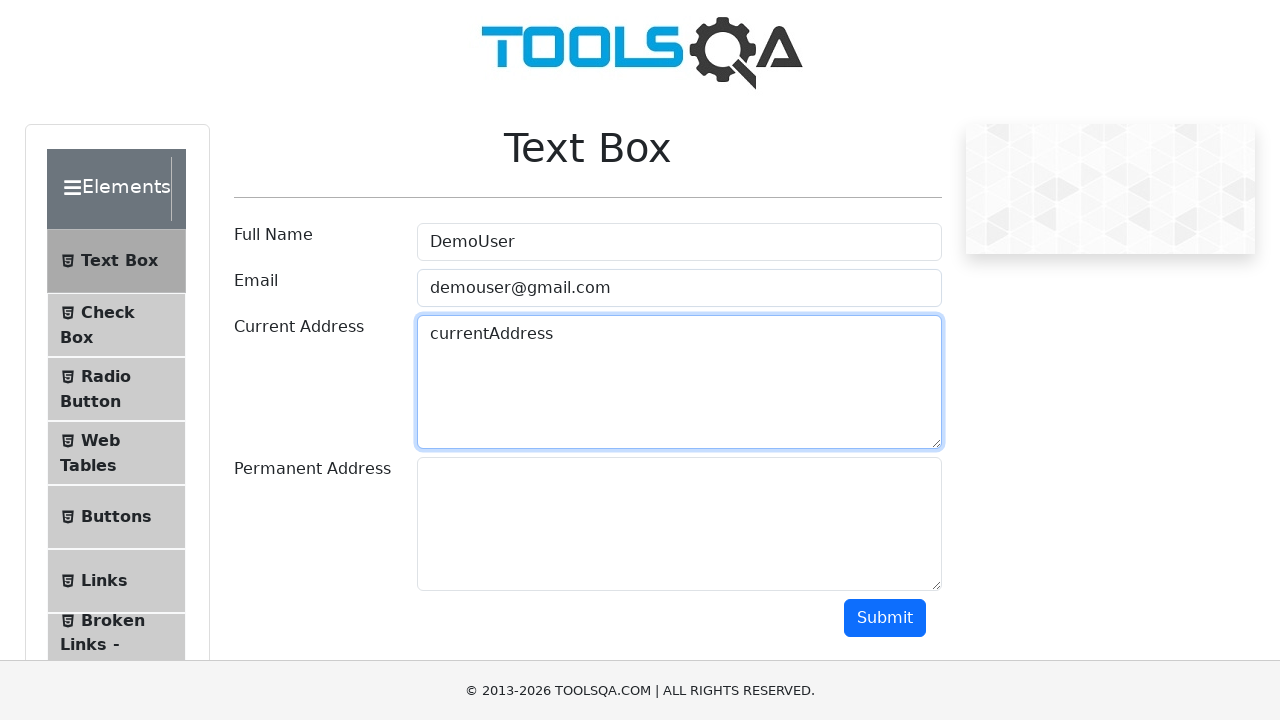

Filled permanent address field with 'permanentAddress' on #permanentAddress
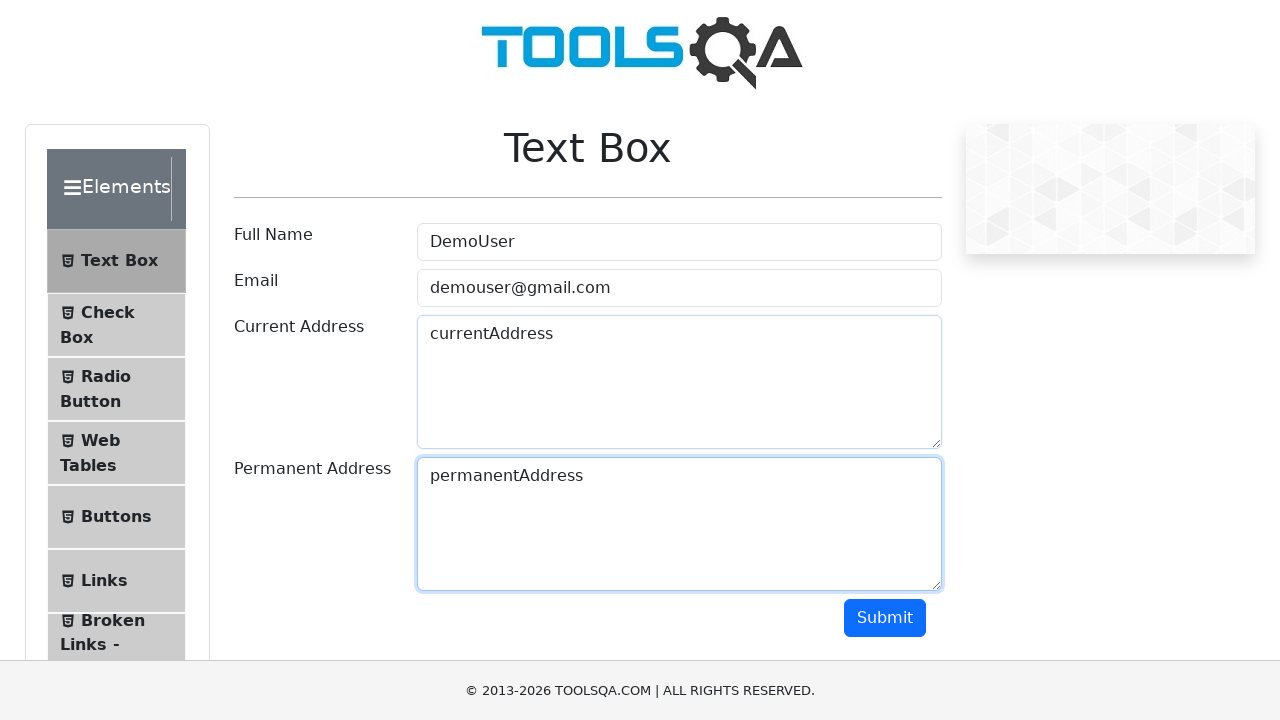

Clicked submit button to submit the form at (885, 618) on #submit
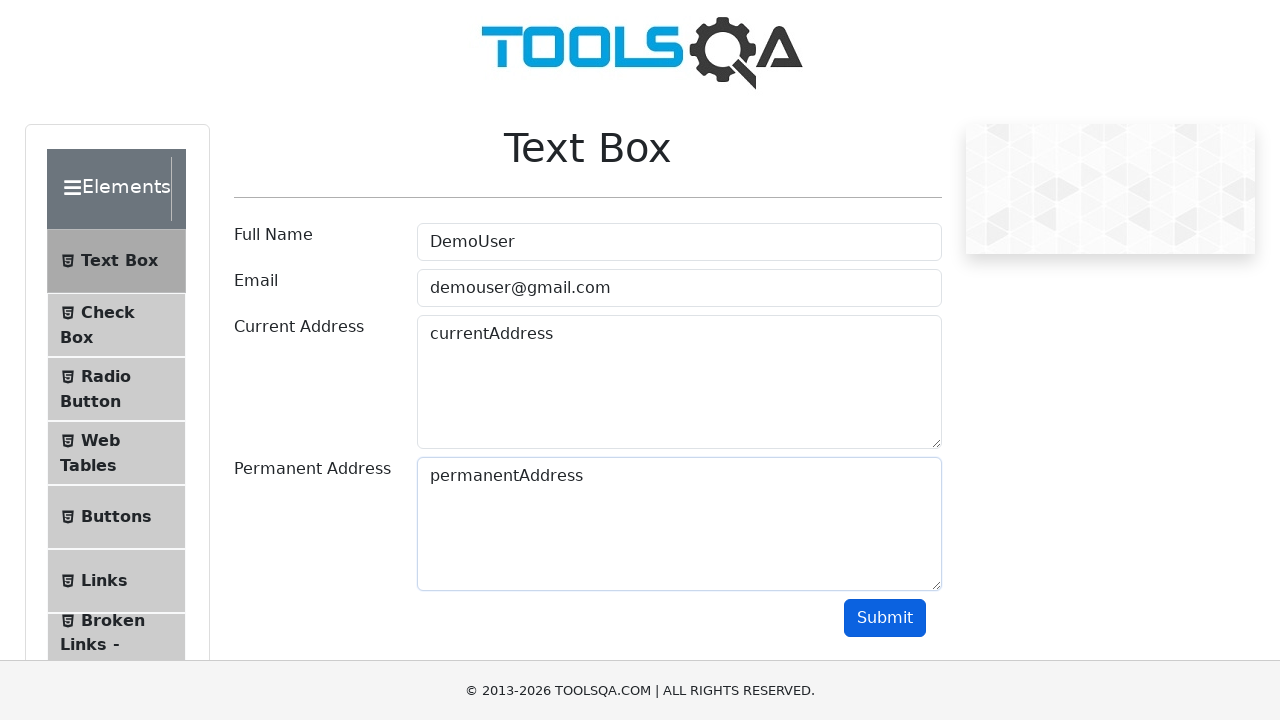

Waited for form submission to complete
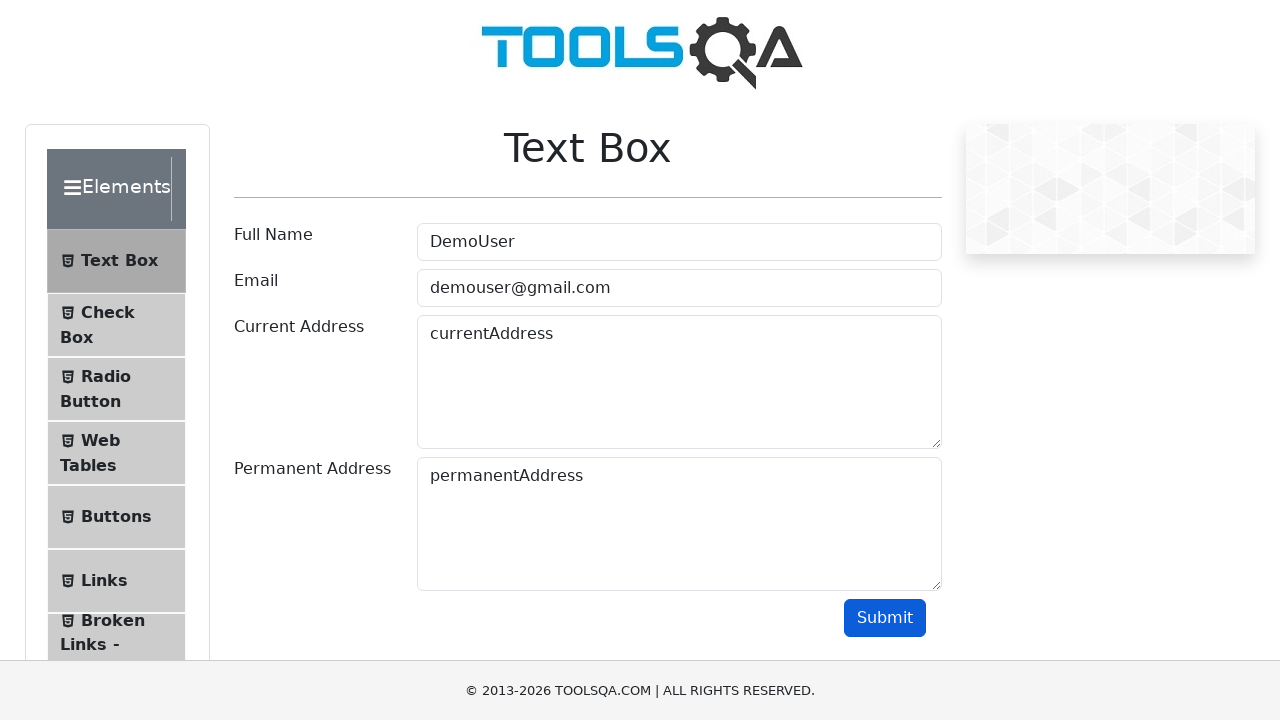

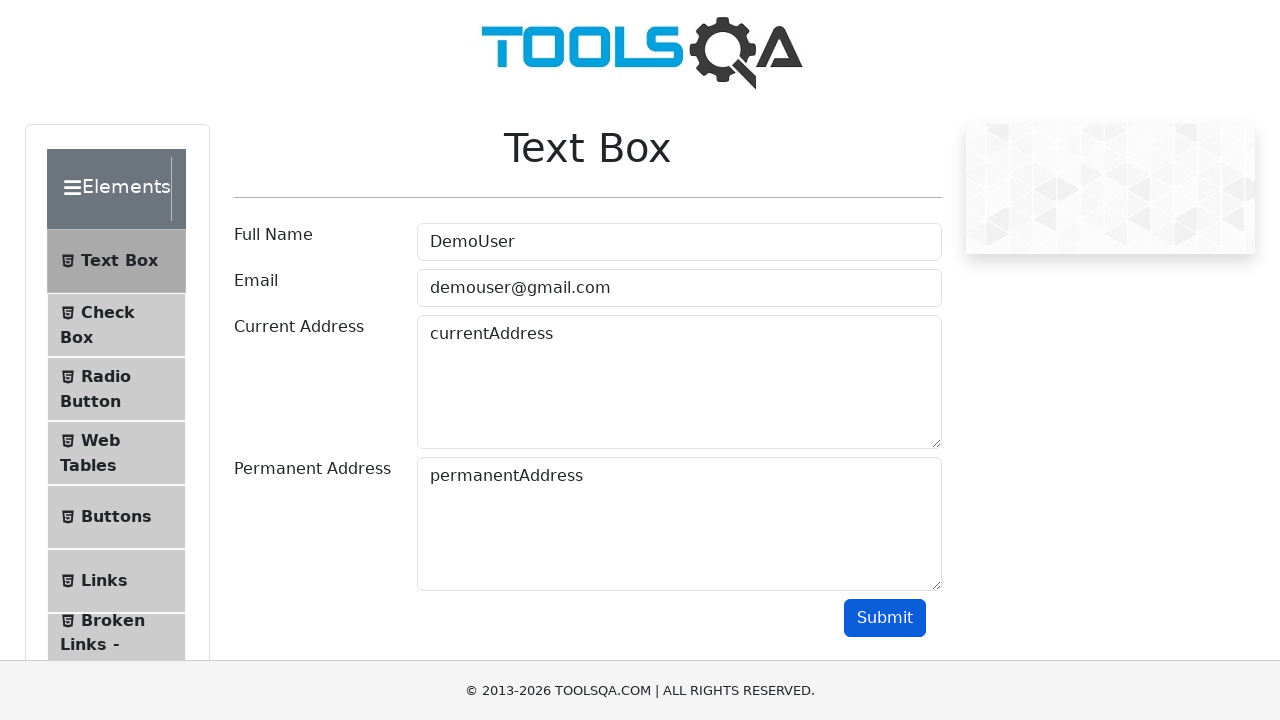